Tests the progress bar functionality by clicking the start button and waiting for the progress bar to reach 100%, then verifying the reset button appears

Starting URL: https://demoqa.com/progress-bar

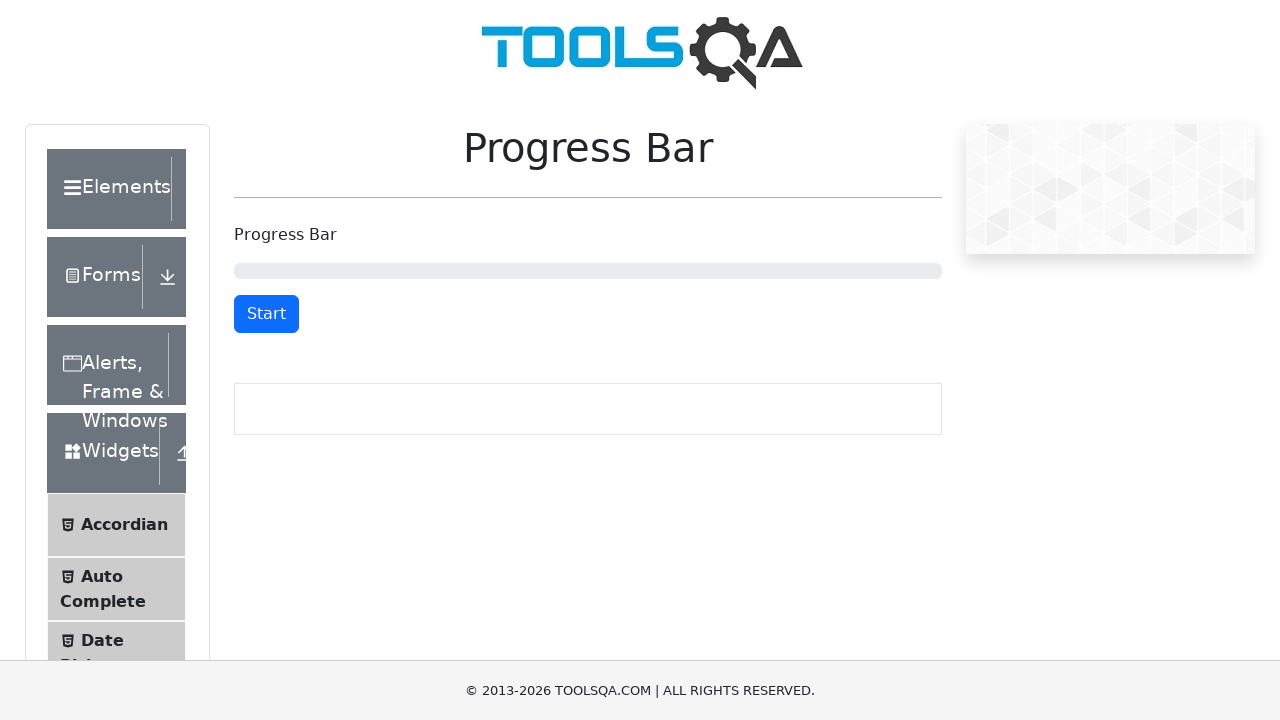

Waited for start/stop button to be visible
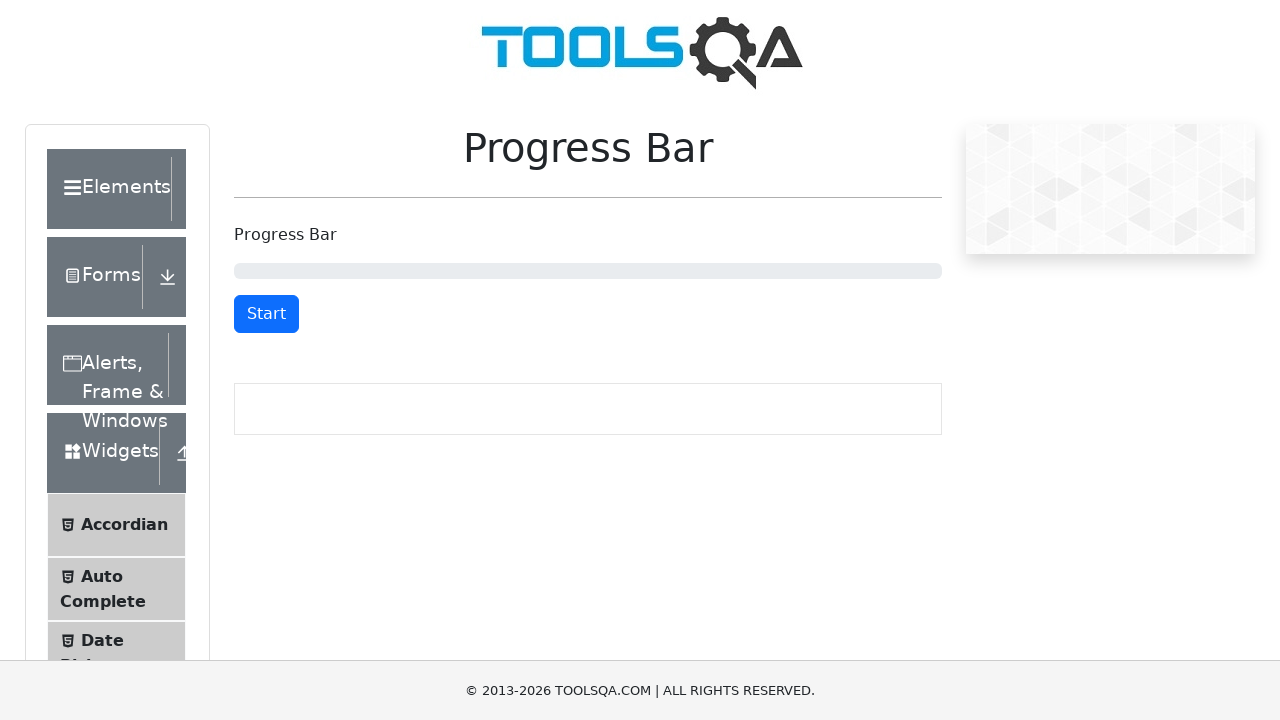

Clicked start button to begin progress at (266, 314) on #startStopButton
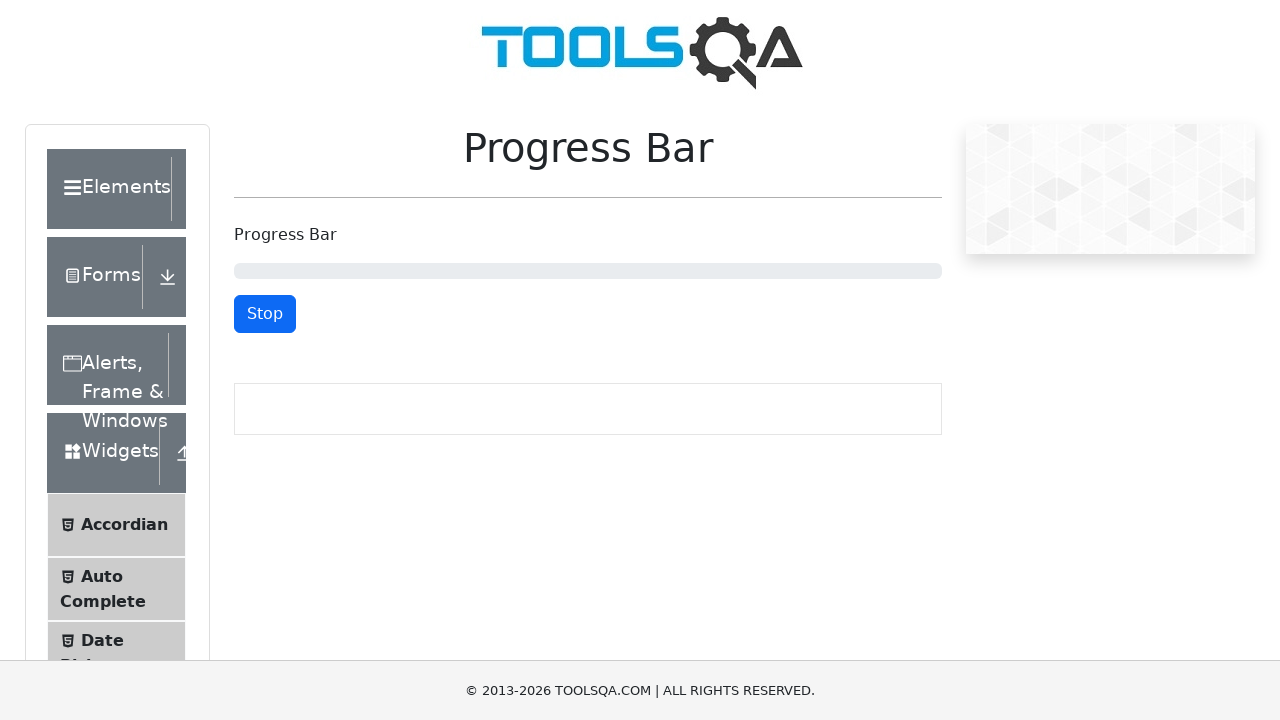

Progress bar reached 100%
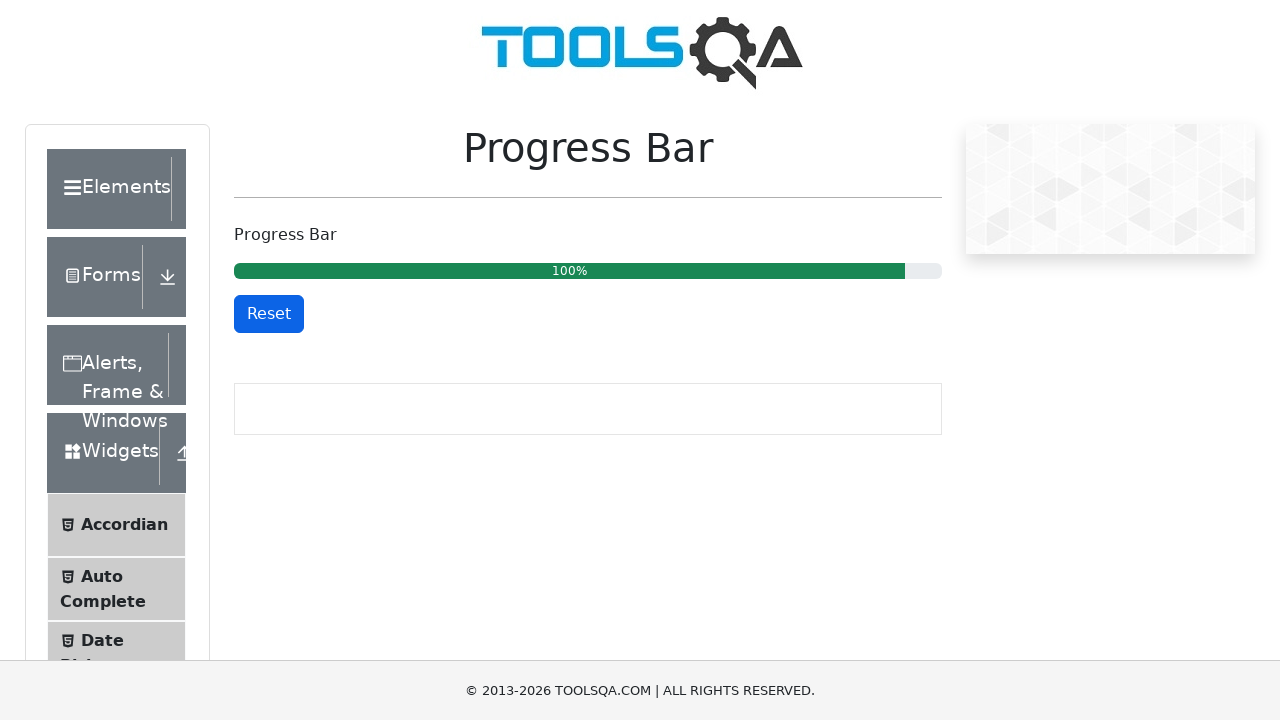

Reset button is now visible
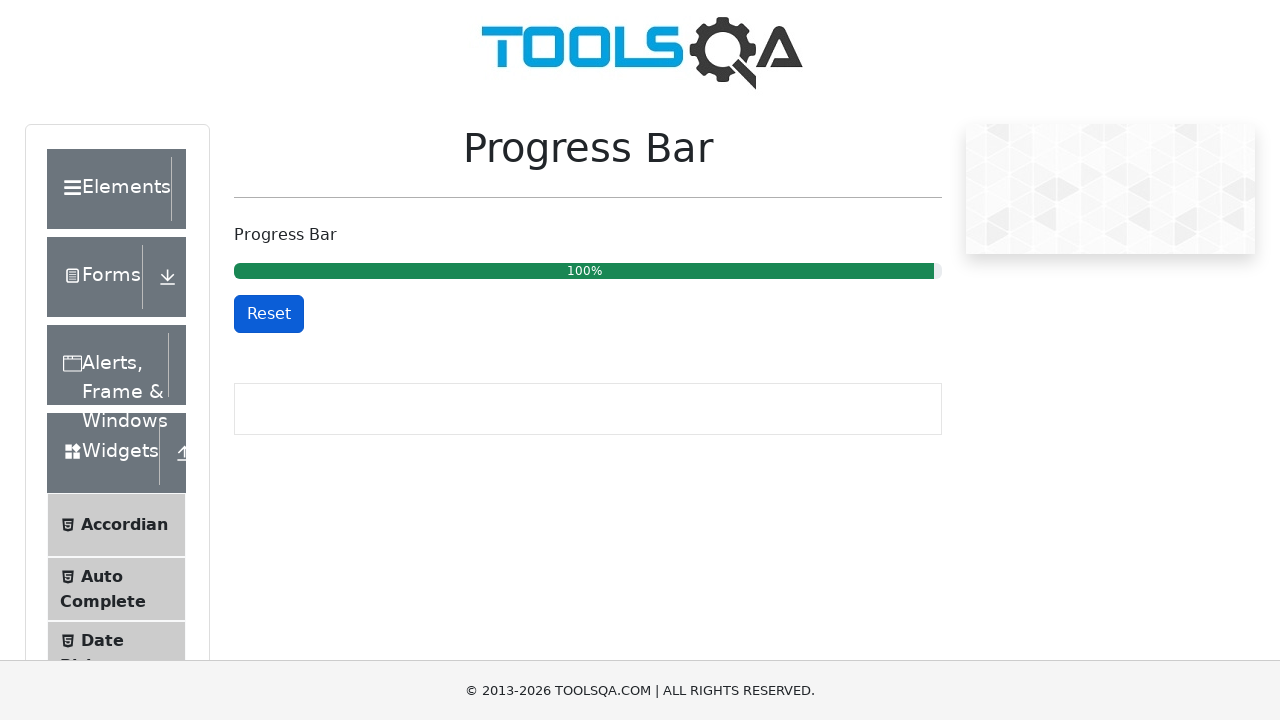

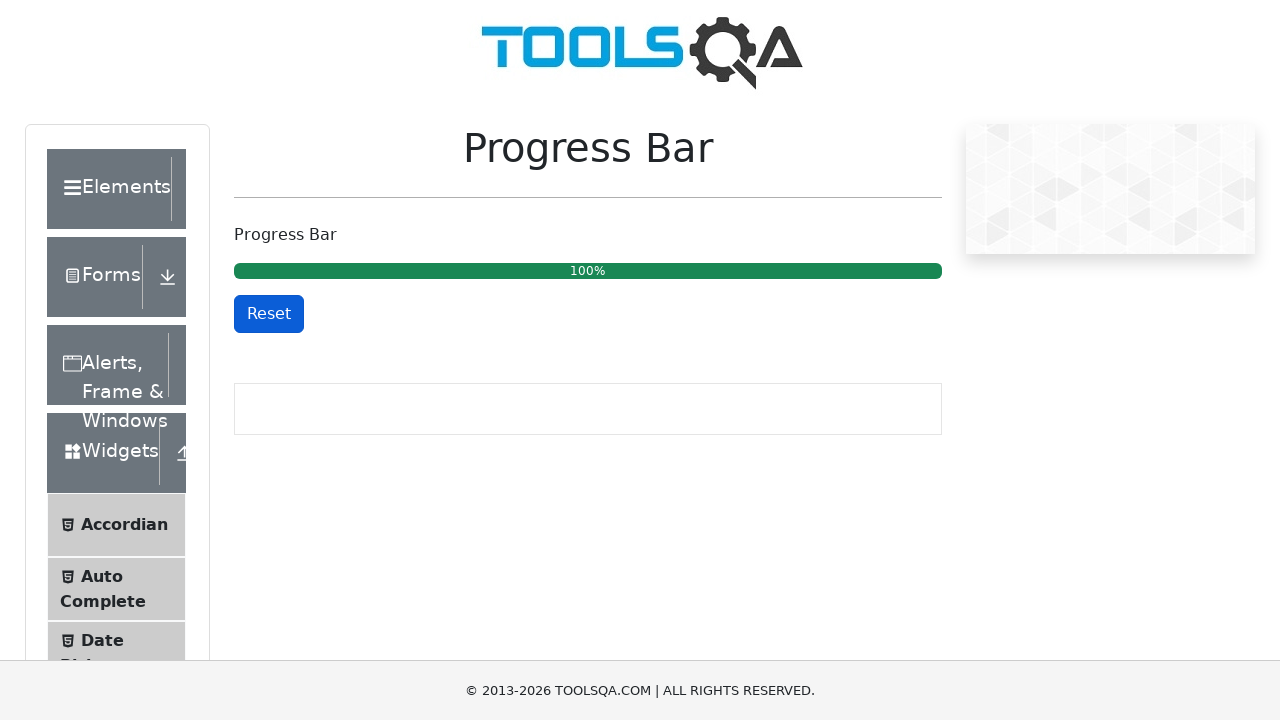